Tests disappearing elements page by clicking on each navigation button sequentially

Starting URL: http://the-internet.herokuapp.com/disappearing_elements

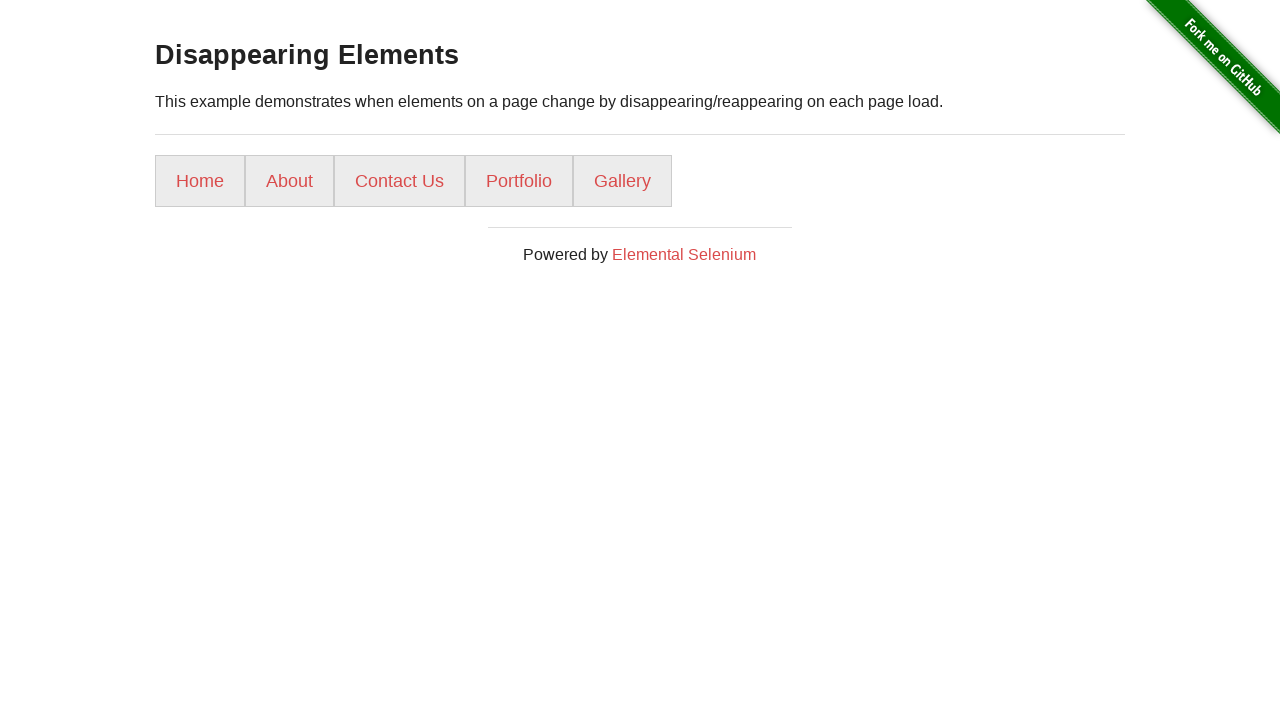

Waited for navigation buttons to load
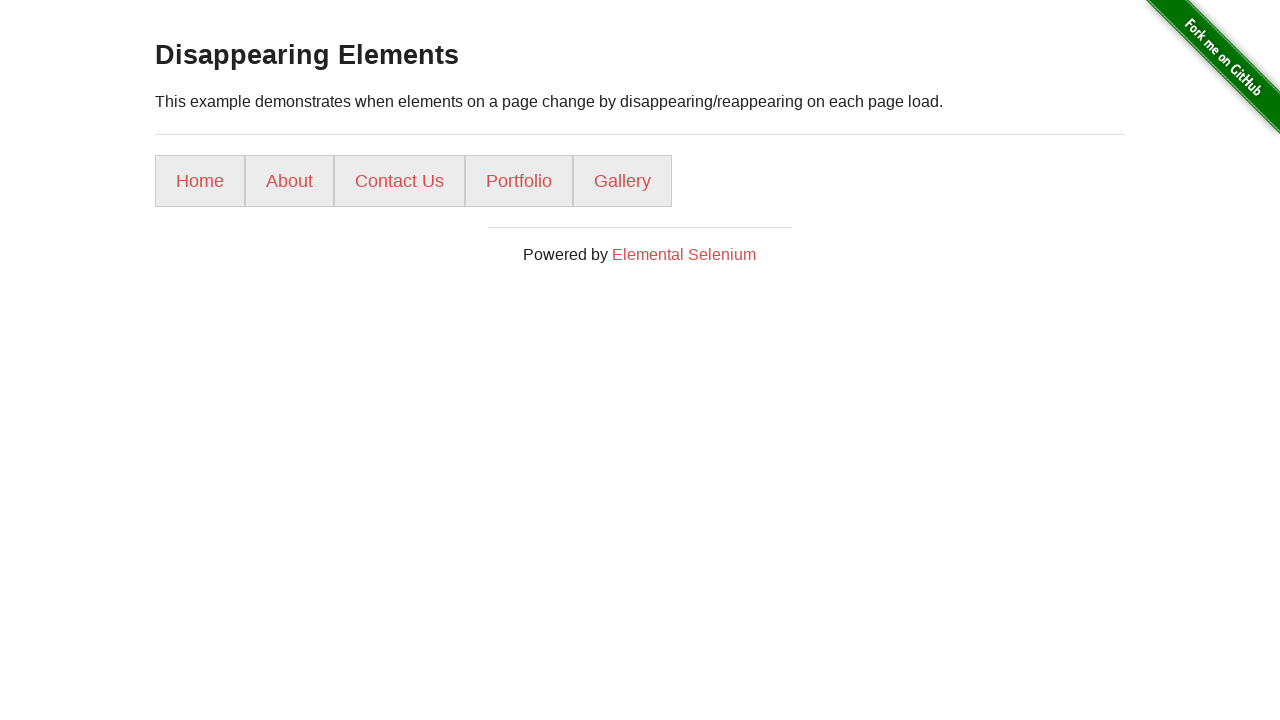

Found 5 navigation buttons
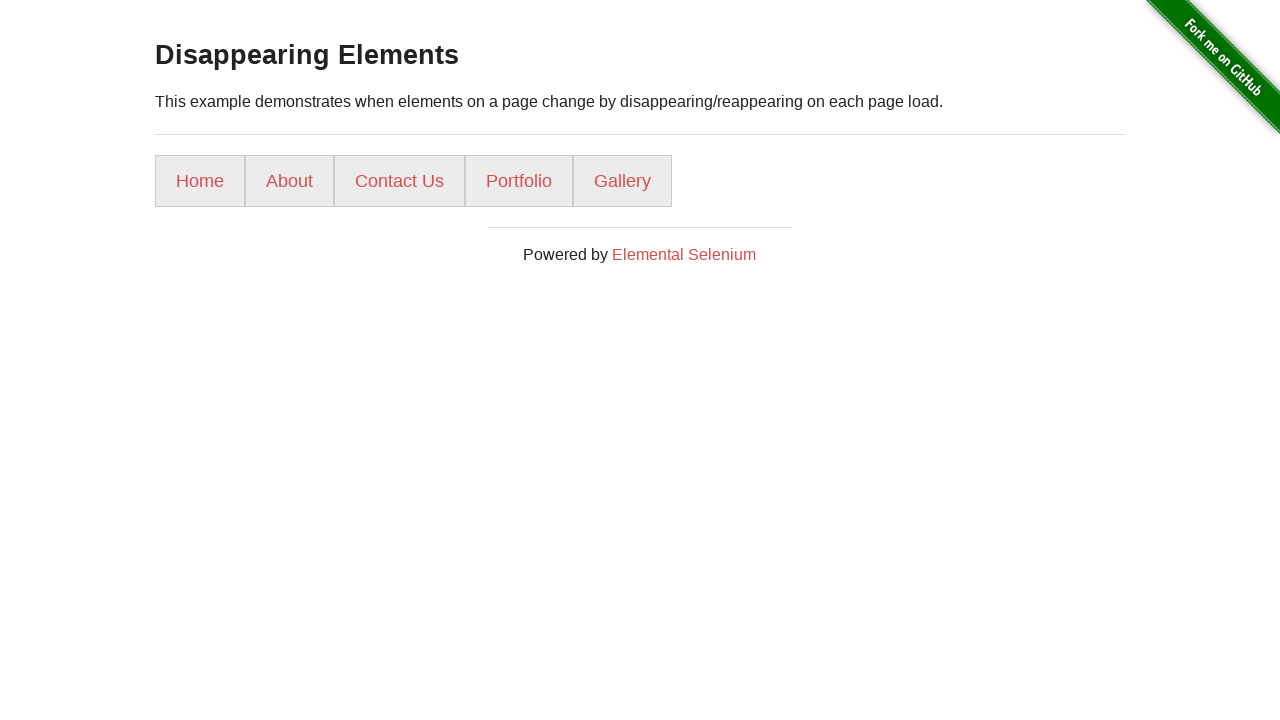

Navigated to disappearing elements page
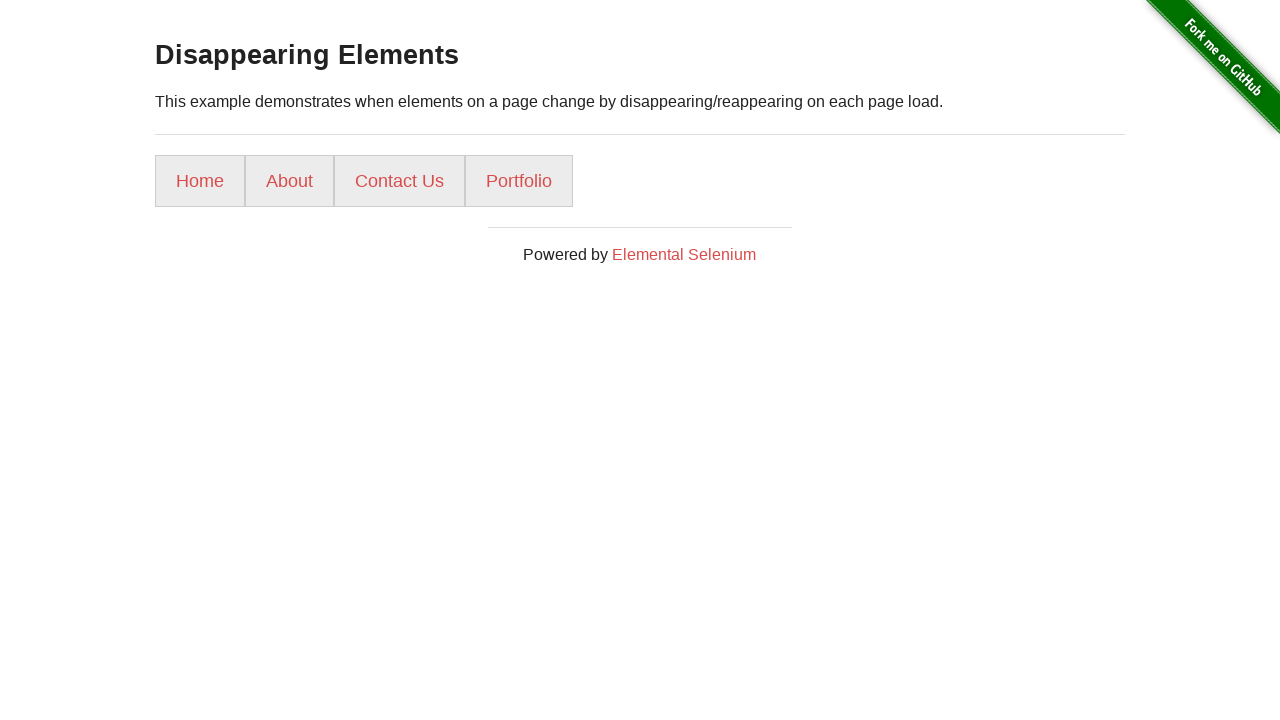

Waited for navigation buttons to load
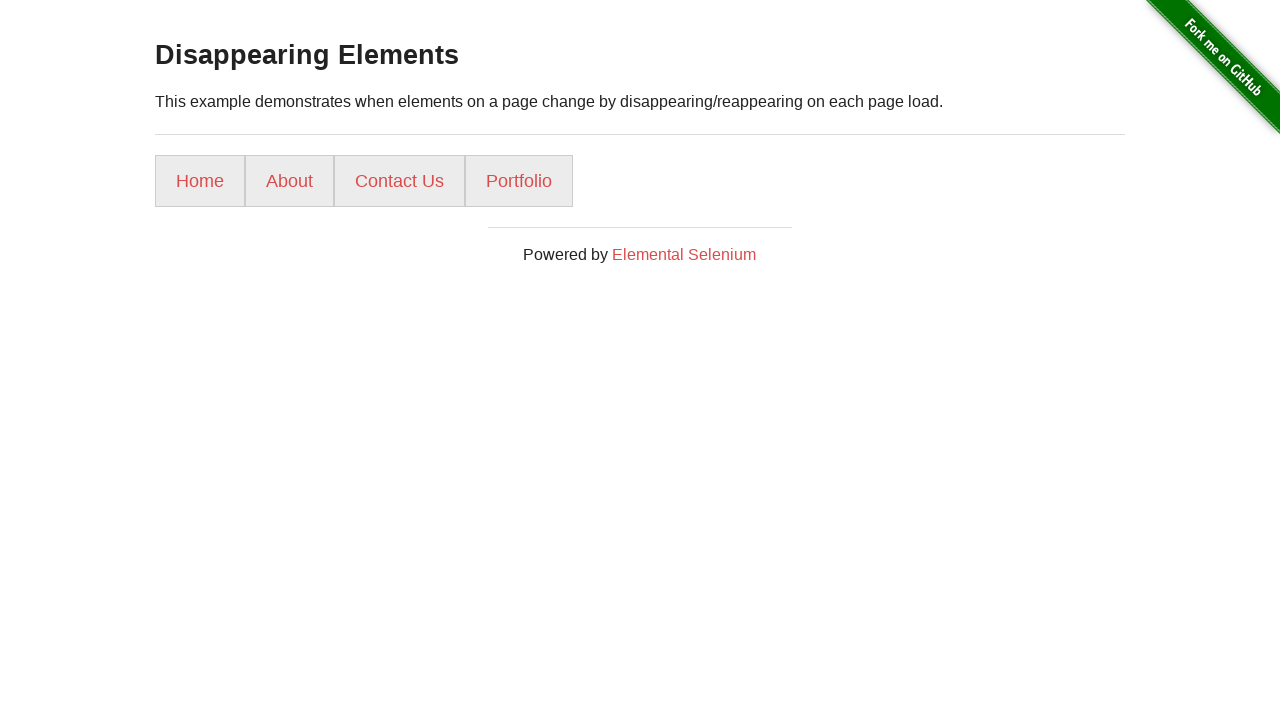

Clicked navigation button 1 at (200, 181) on ul li a >> nth=0
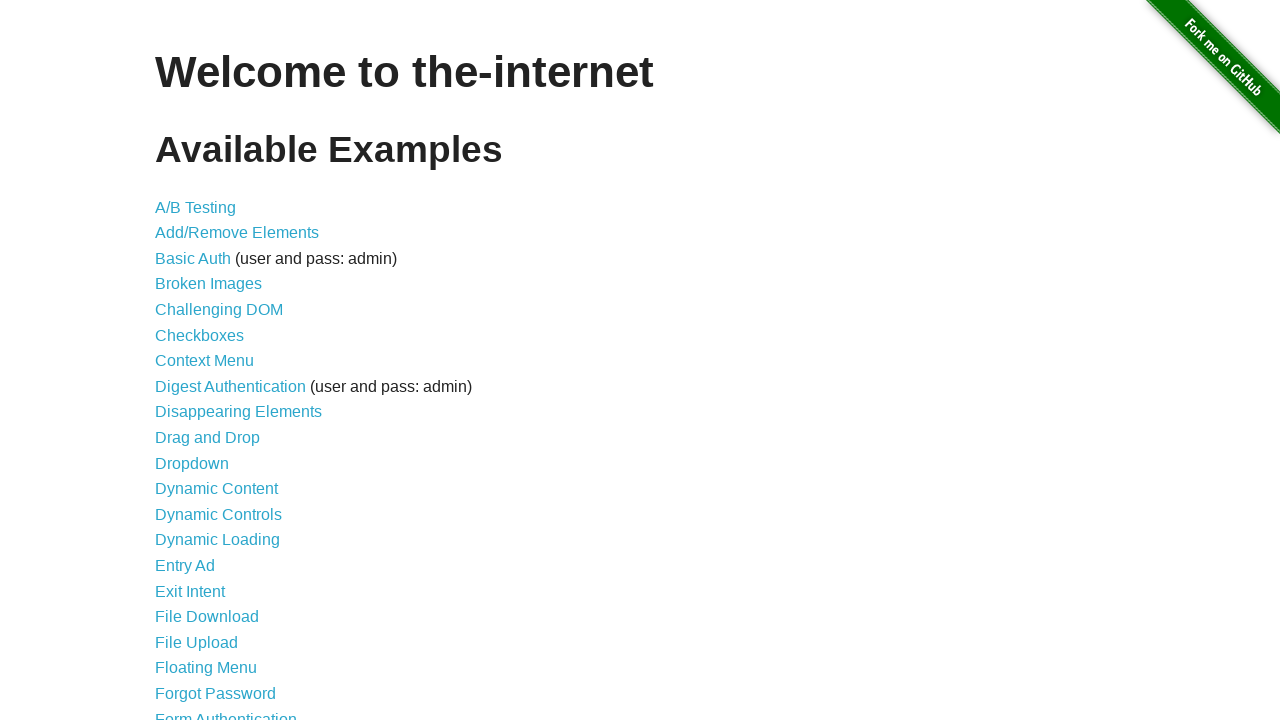

Navigated back to disappearing elements page
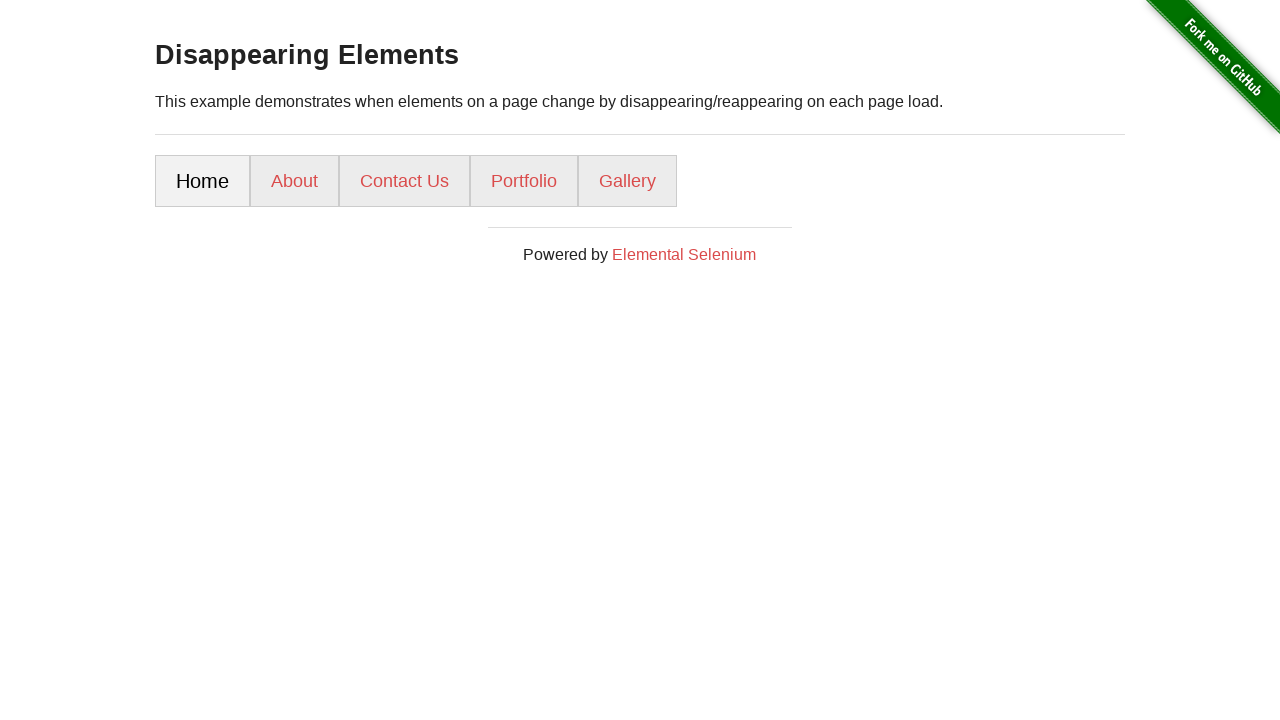

Navigated to disappearing elements page
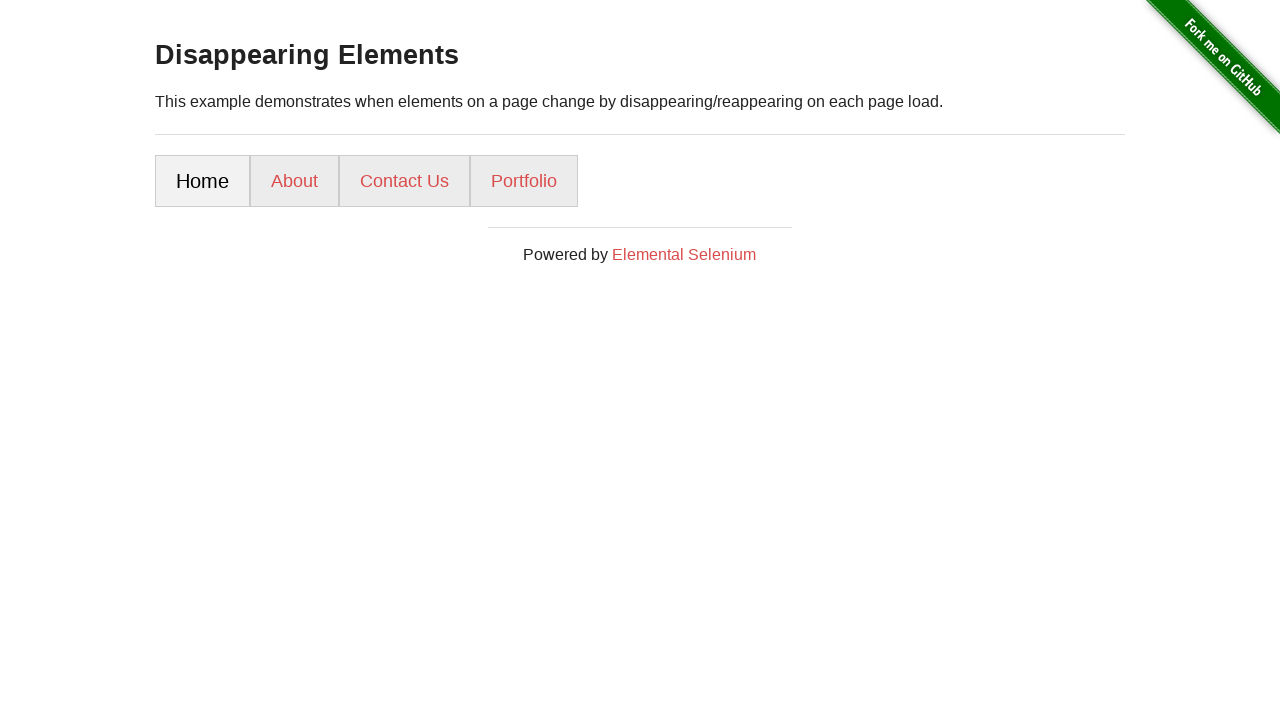

Waited for navigation buttons to load
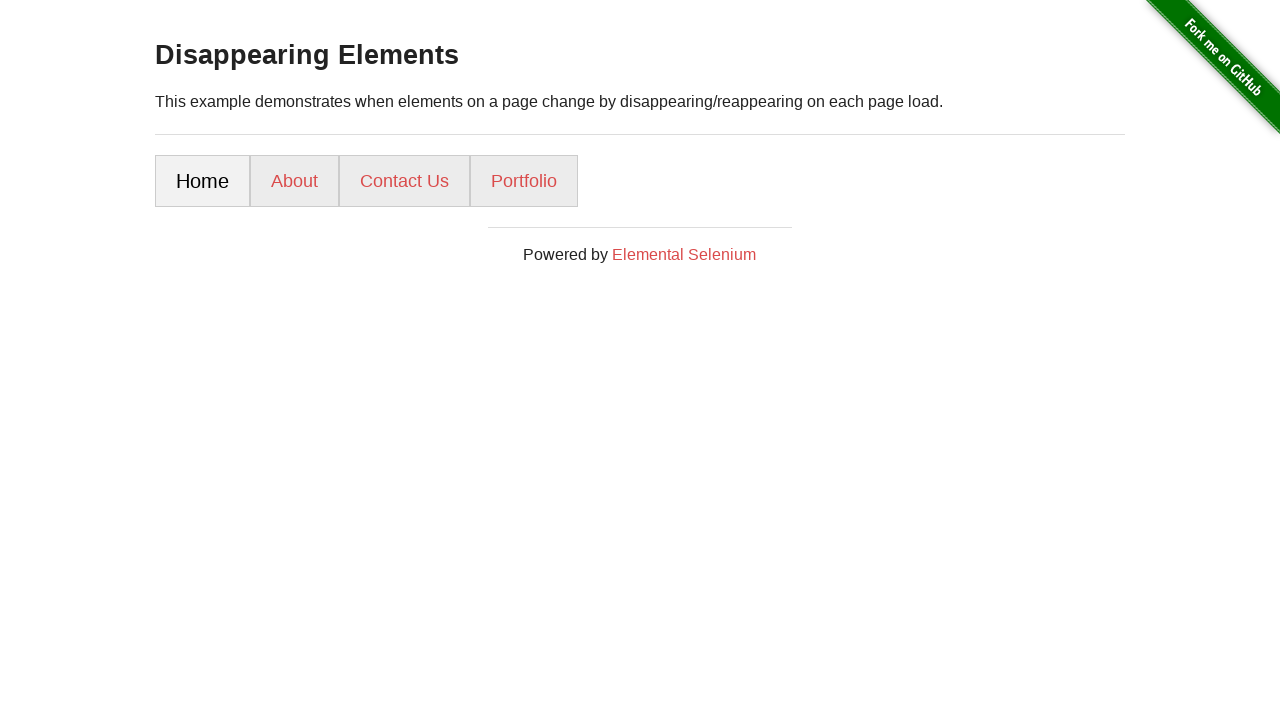

Clicked navigation button 2 at (294, 181) on ul li a >> nth=1
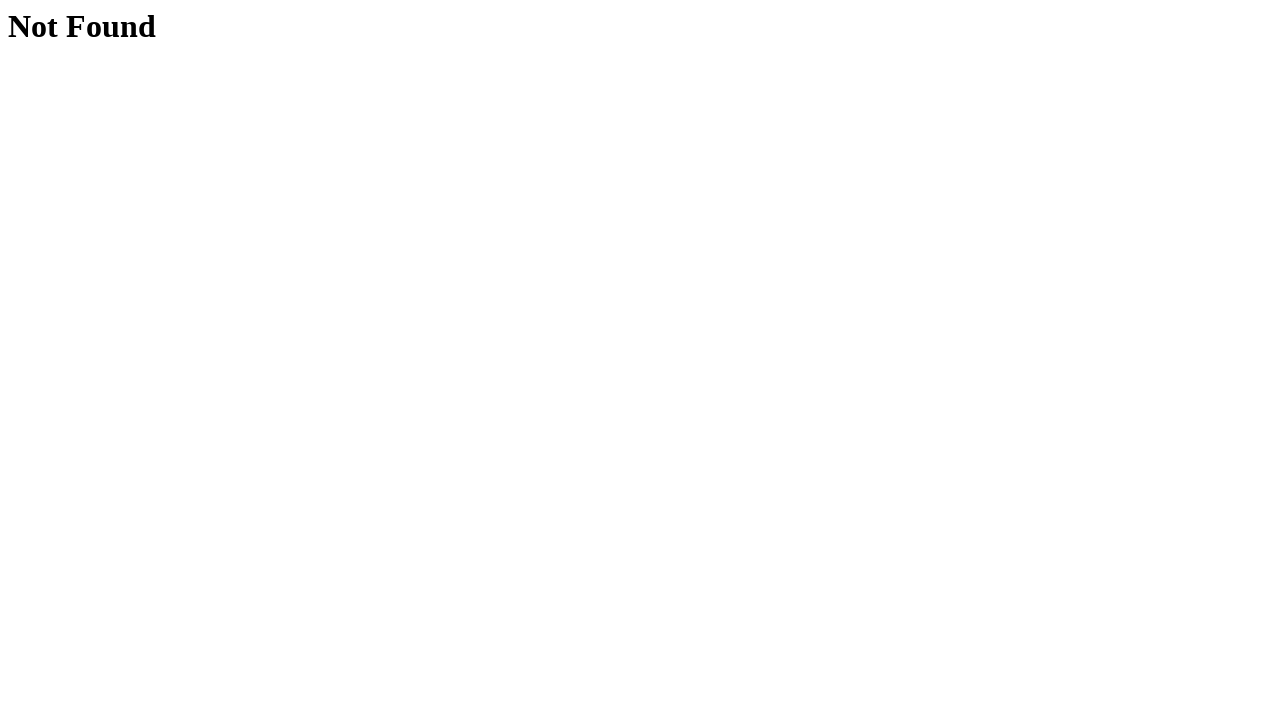

Navigated back to disappearing elements page
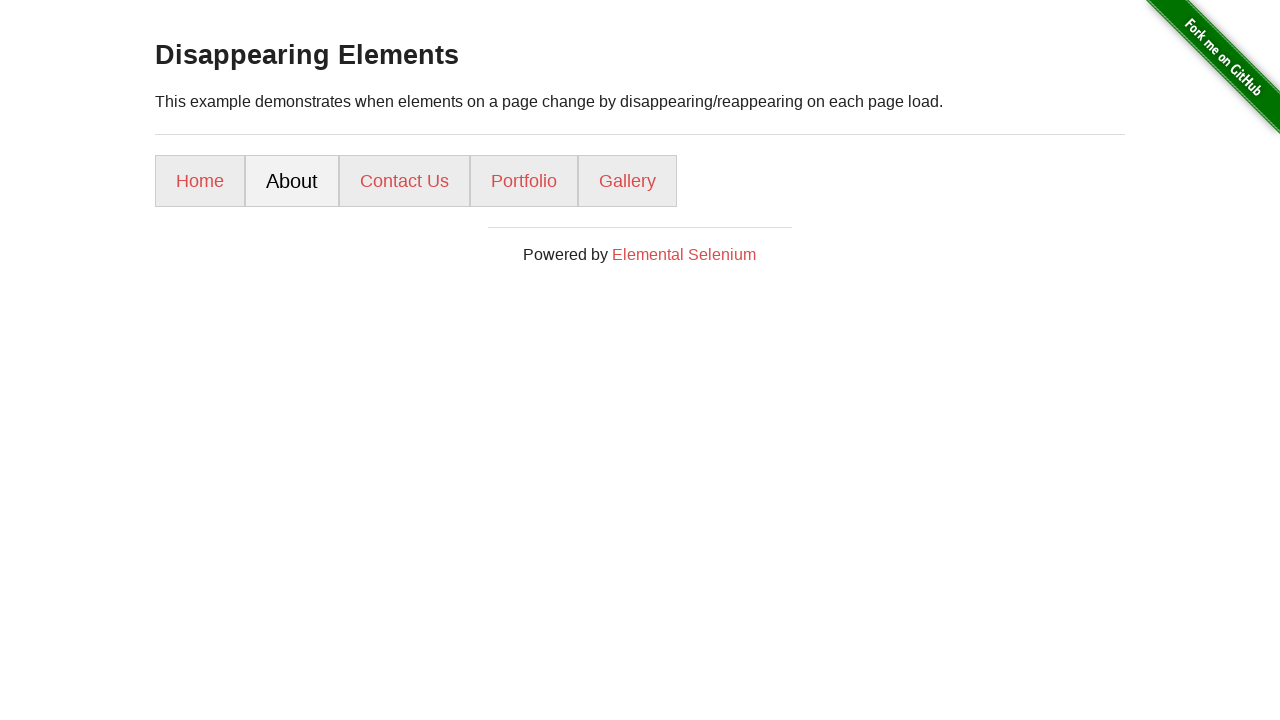

Navigated to disappearing elements page
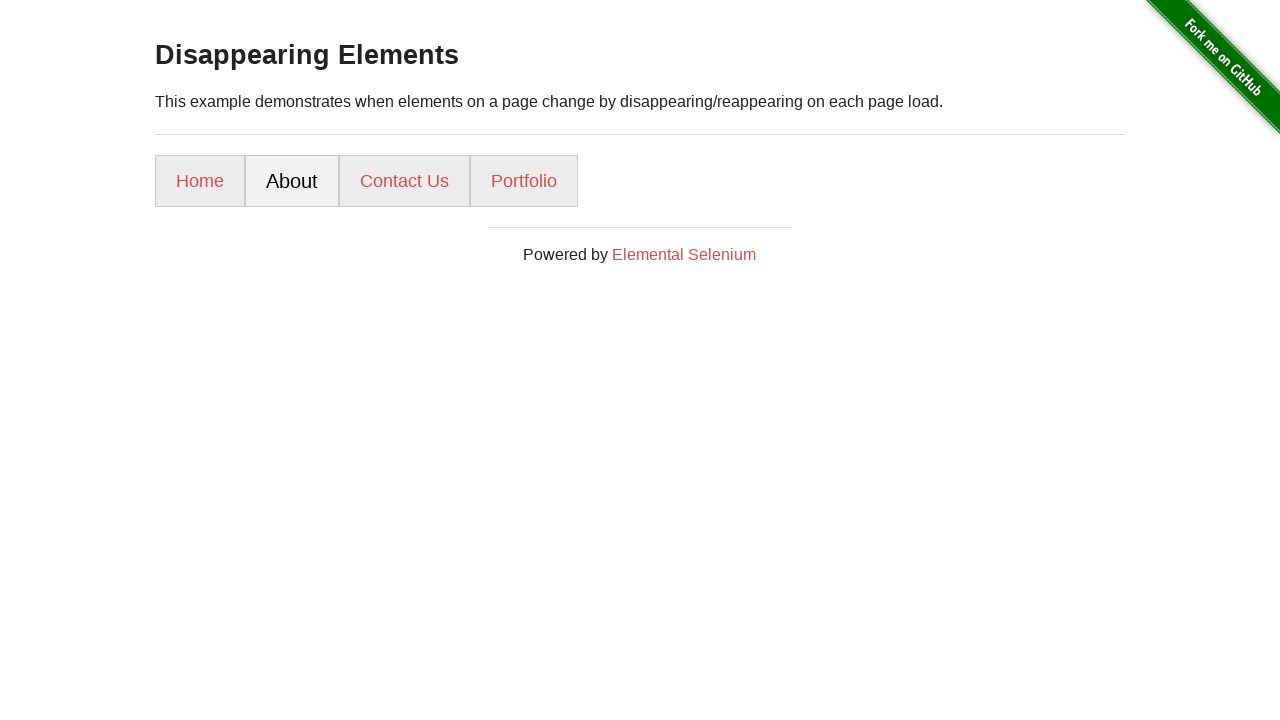

Waited for navigation buttons to load
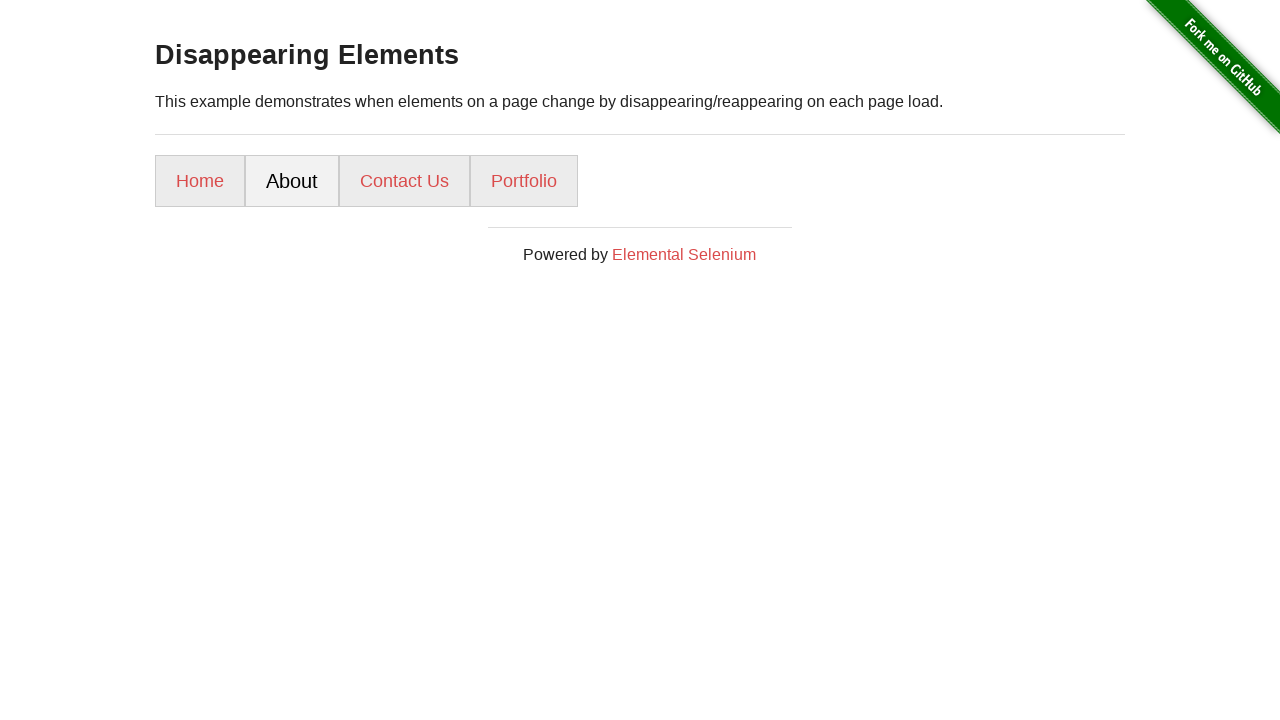

Clicked navigation button 3 at (404, 181) on ul li a >> nth=2
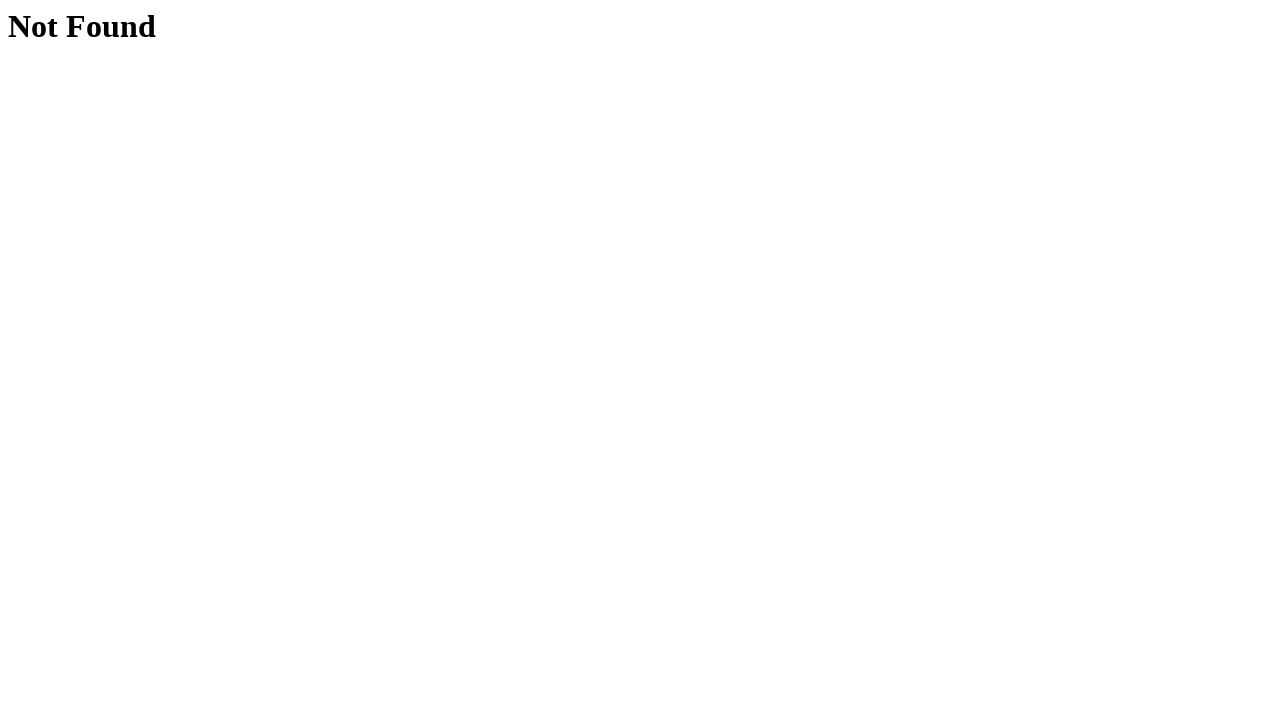

Navigated back to disappearing elements page
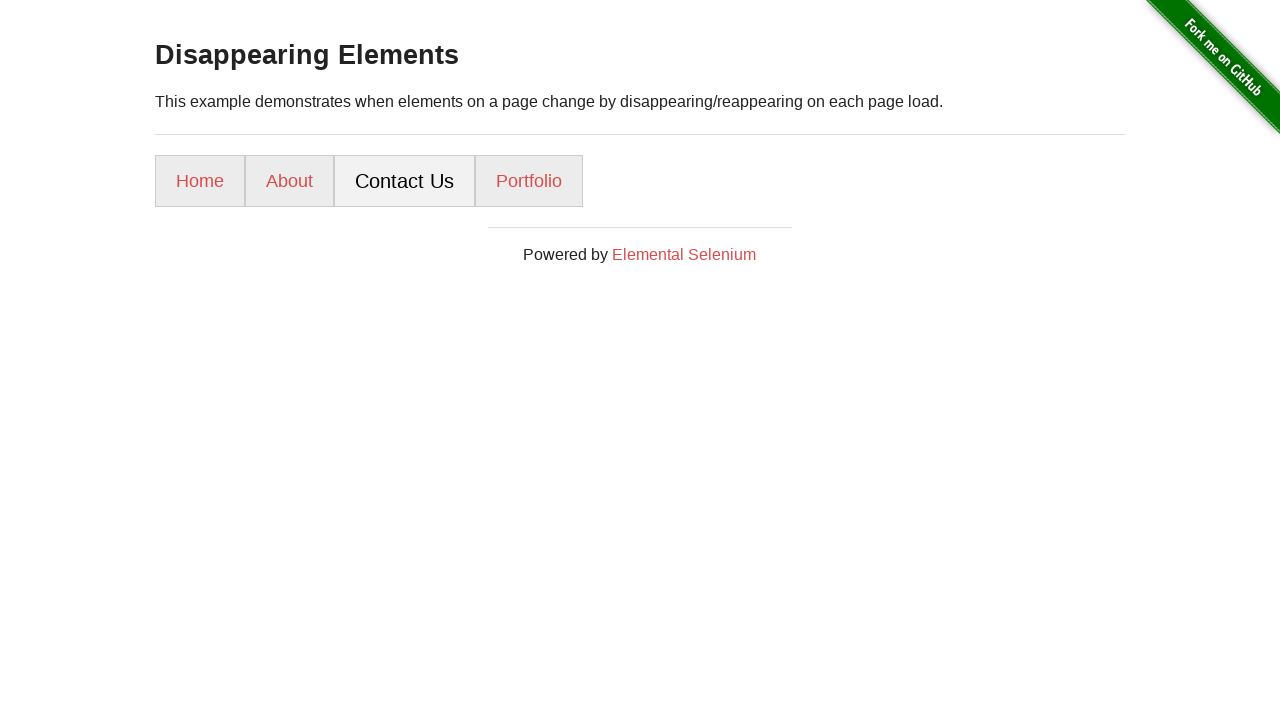

Navigated to disappearing elements page
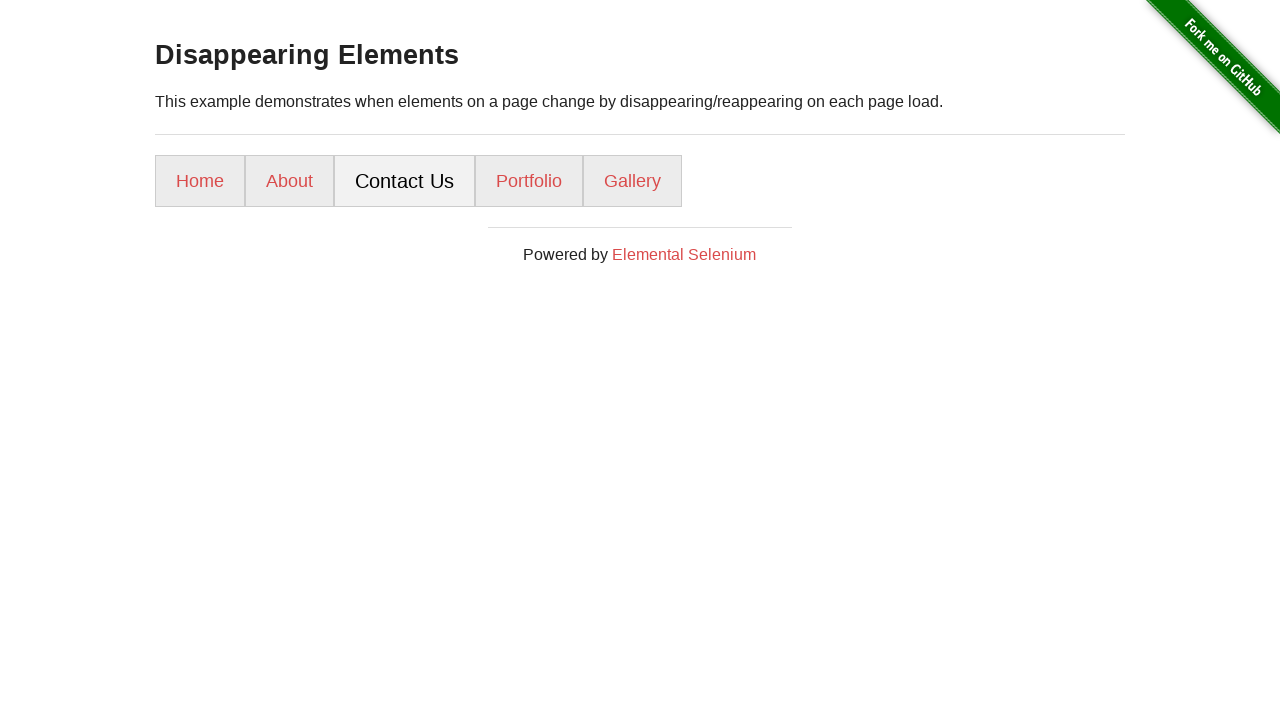

Waited for navigation buttons to load
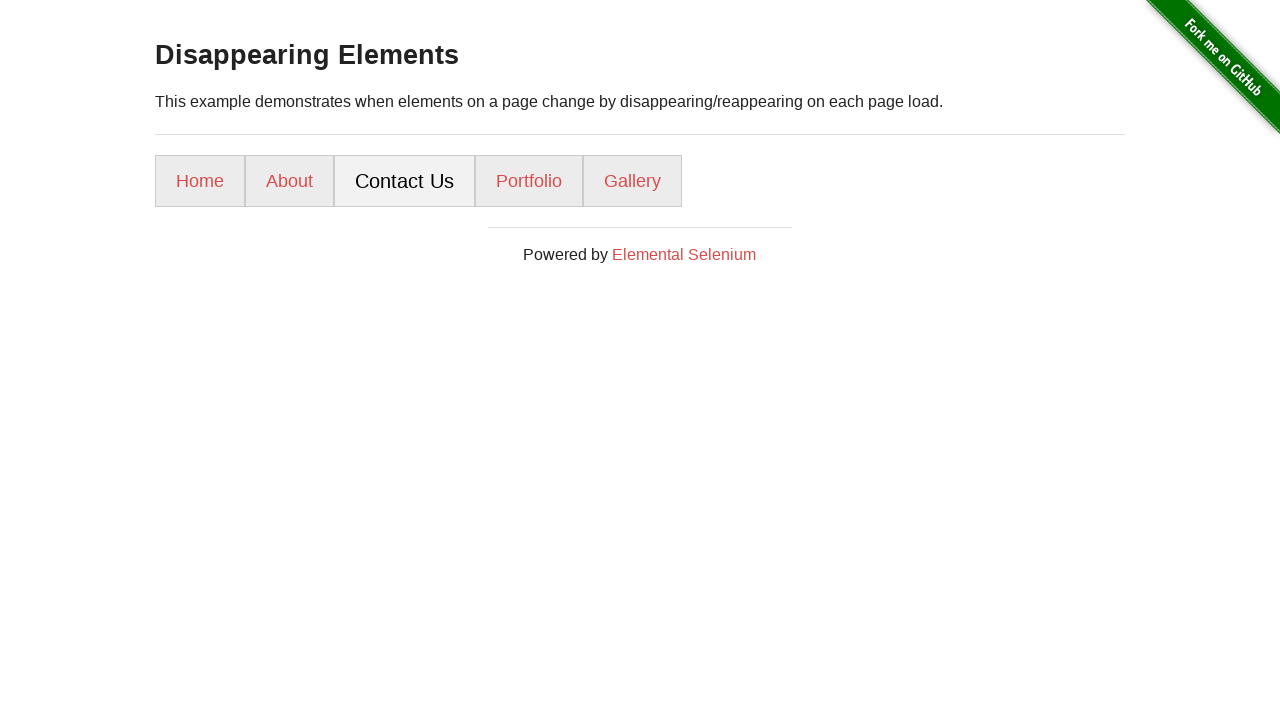

Clicked navigation button 4 at (529, 181) on ul li a >> nth=3
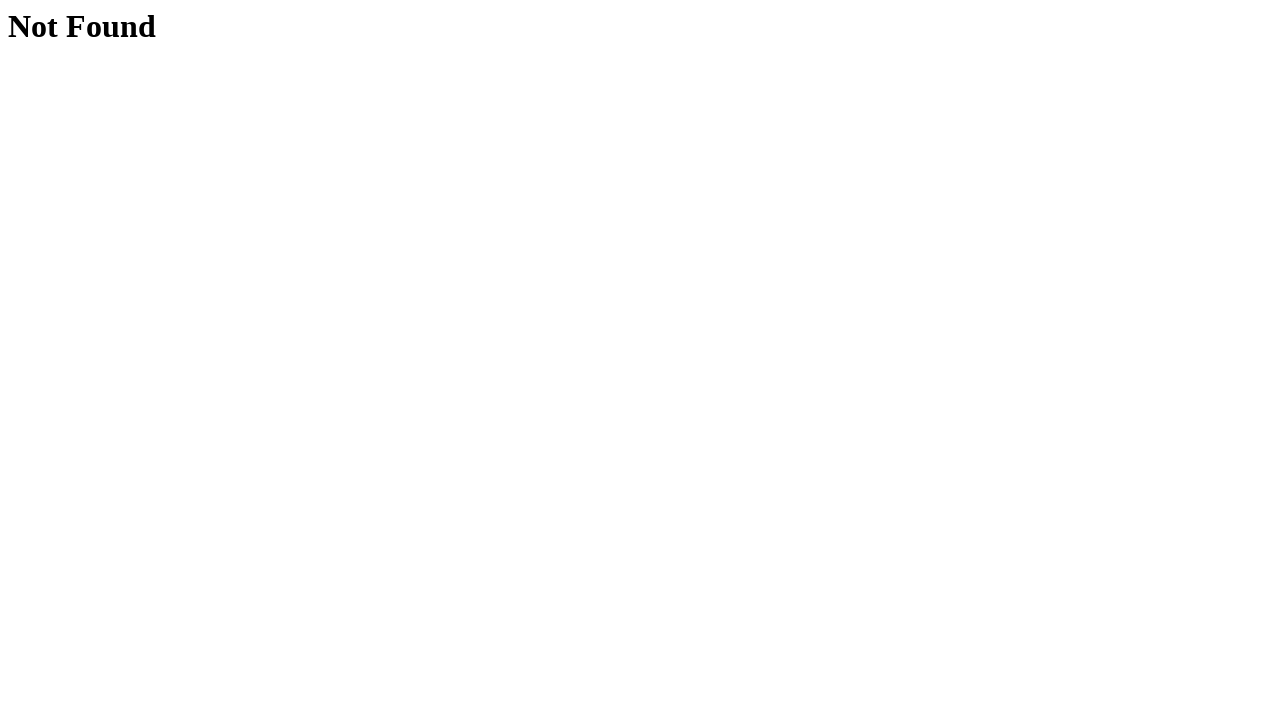

Navigated back to disappearing elements page
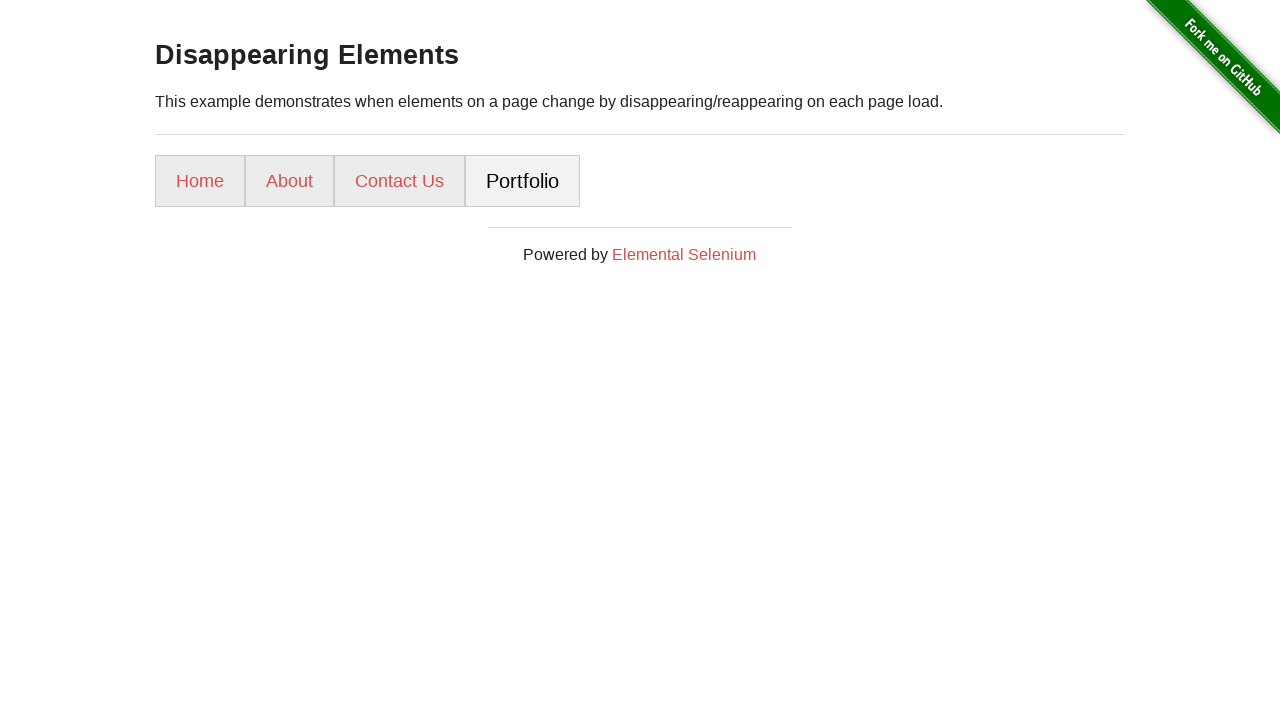

Navigated to disappearing elements page
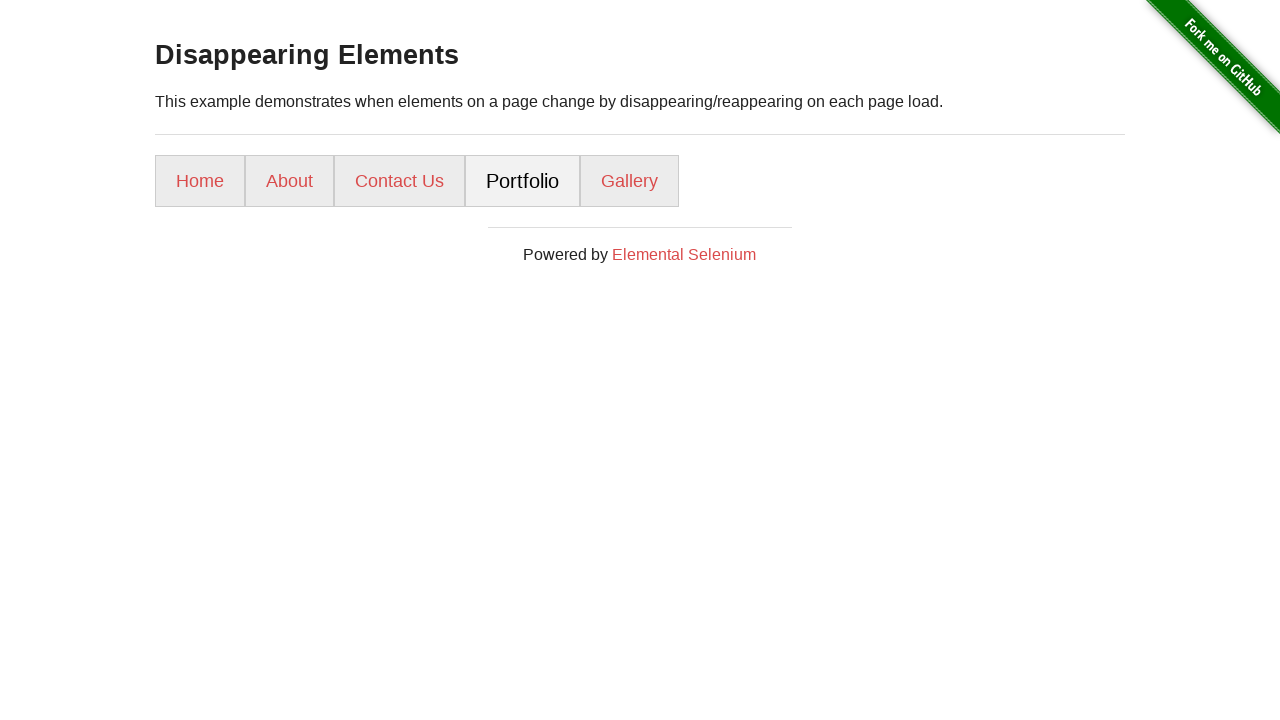

Waited for navigation buttons to load
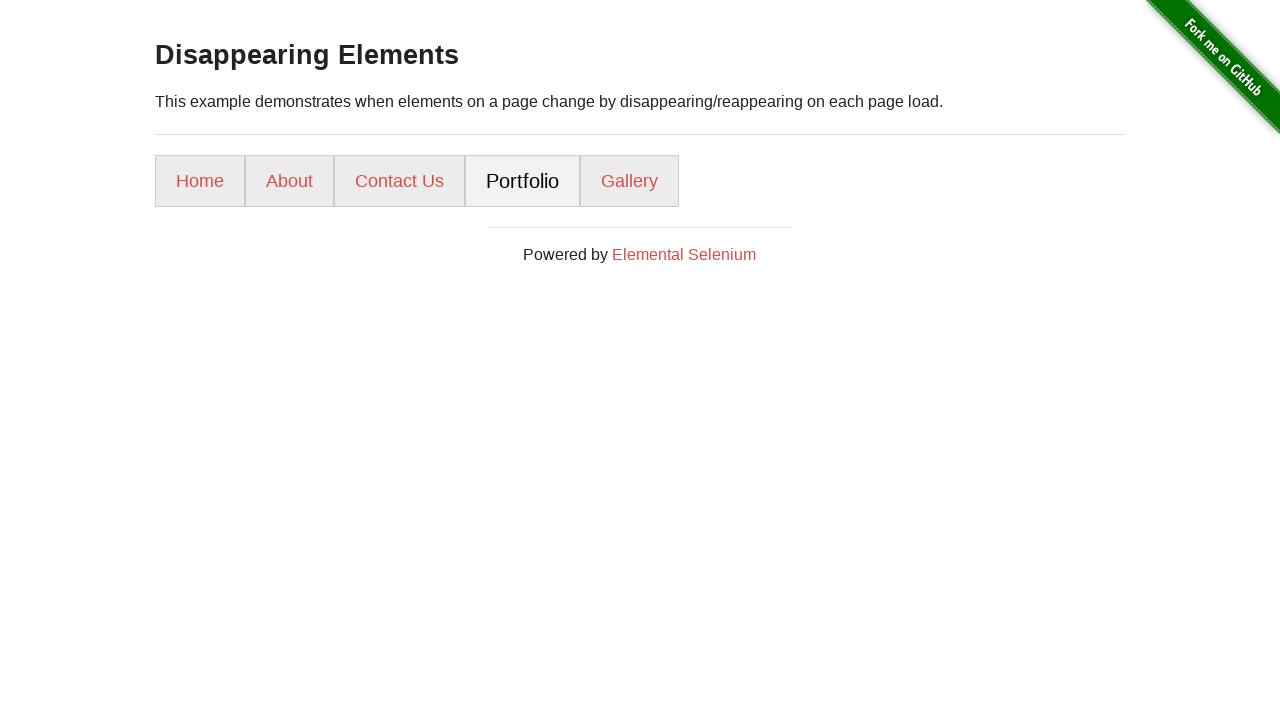

Clicked navigation button 5 at (630, 181) on ul li a >> nth=4
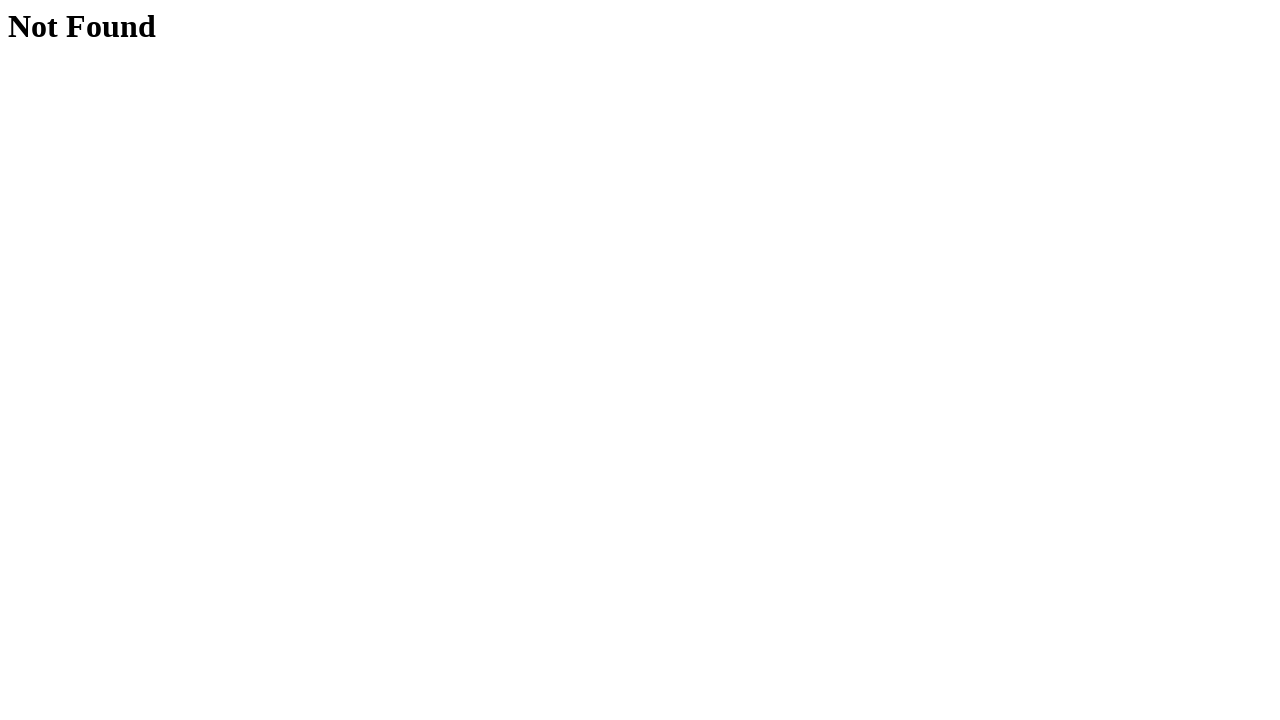

Navigated back to disappearing elements page
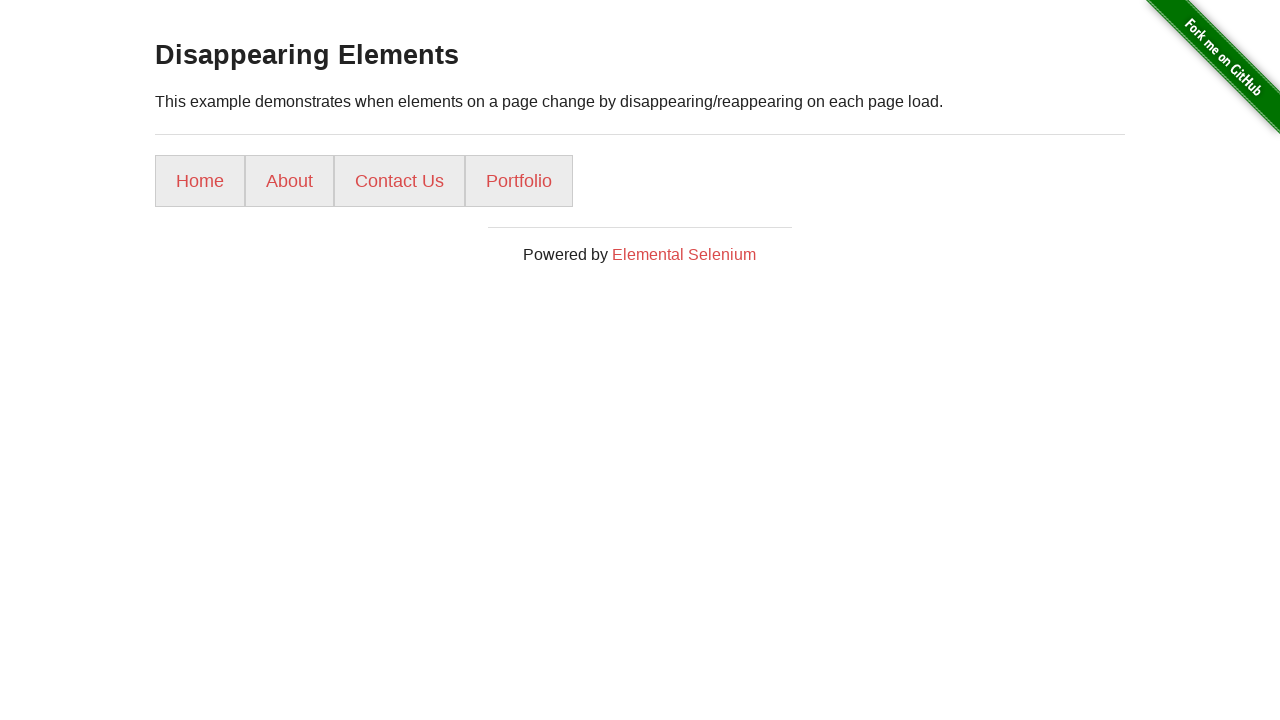

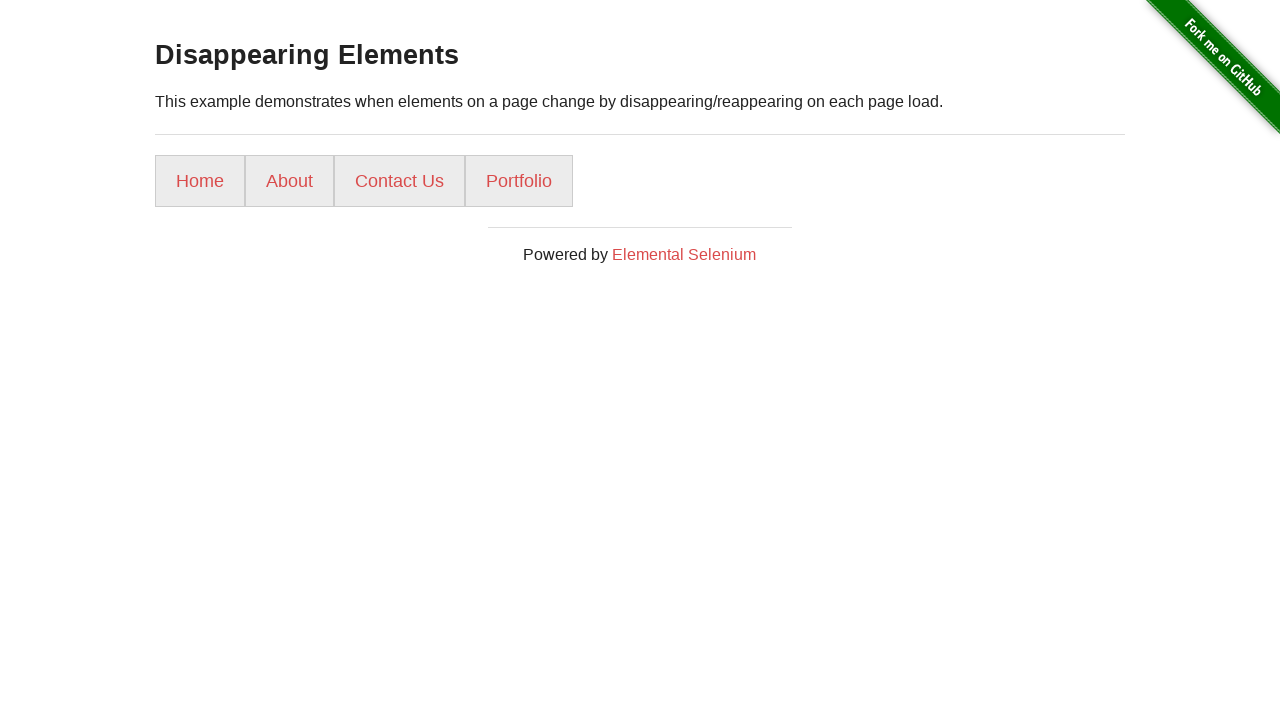